Navigates to the GeeksforGeeks homepage and verifies the page loads by checking the title is available.

Starting URL: https://www.geeksforgeeks.org/

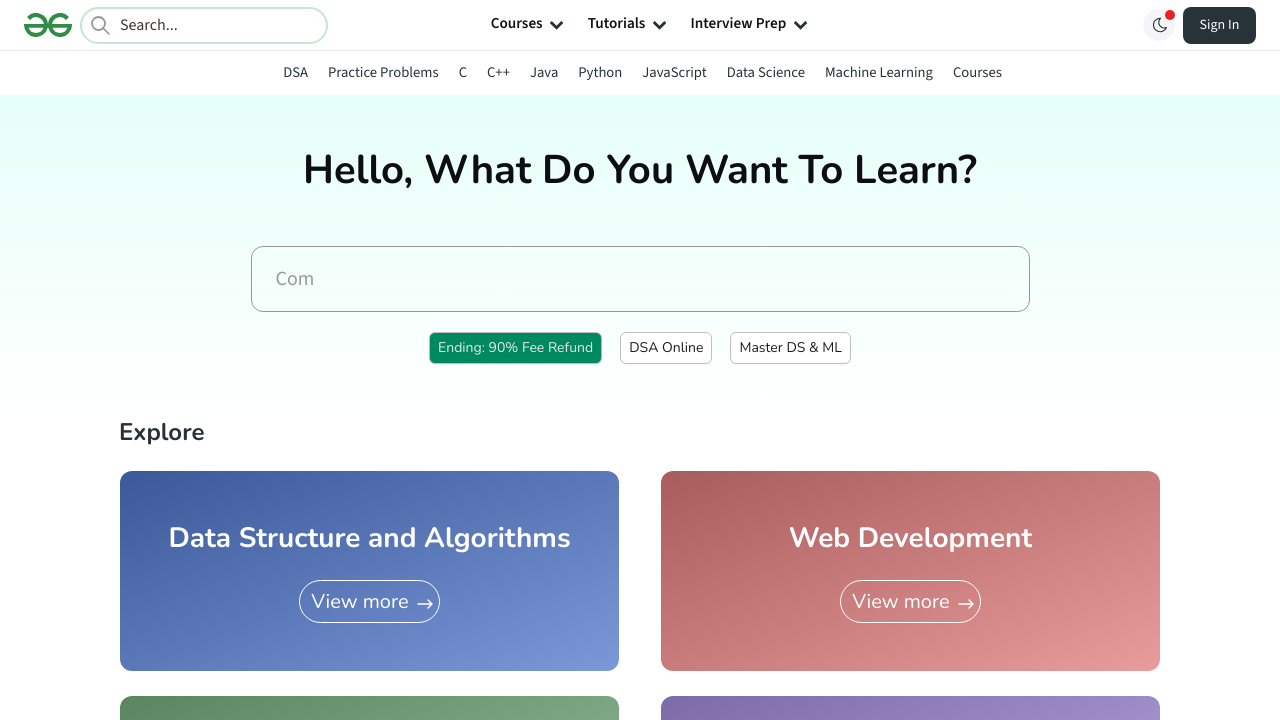

Navigated to GeeksforGeeks homepage
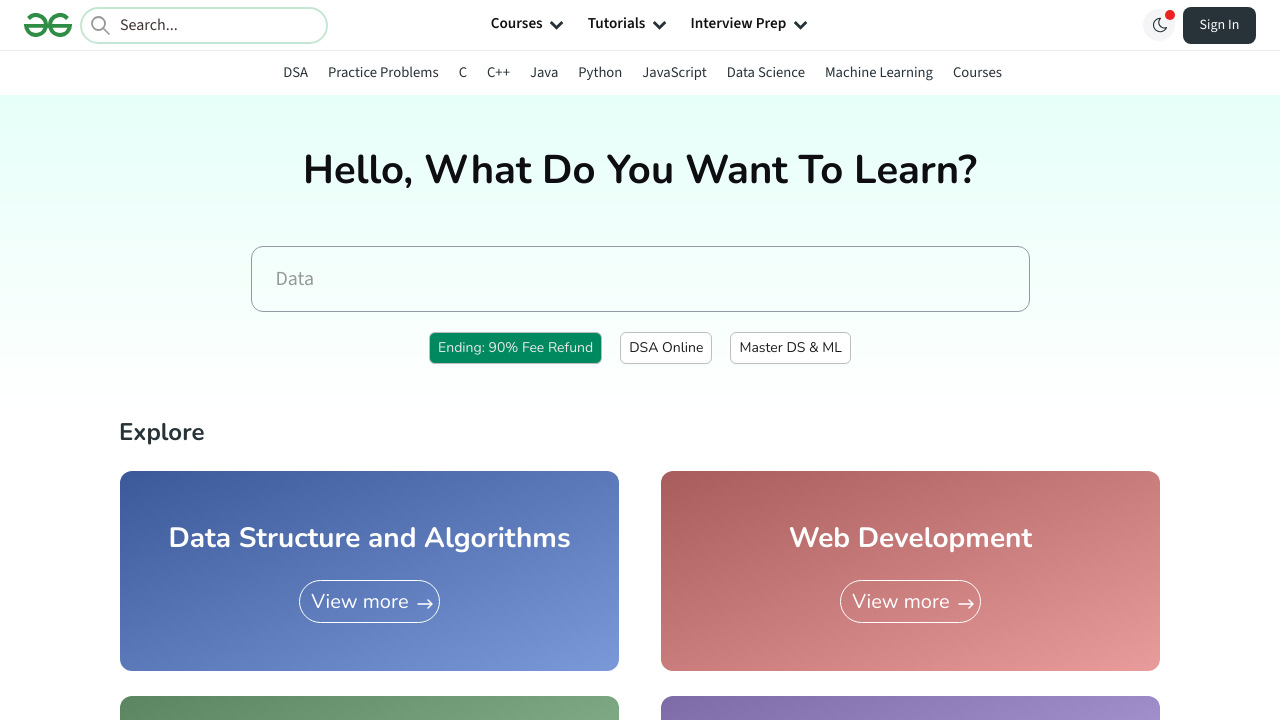

Page DOM content loaded
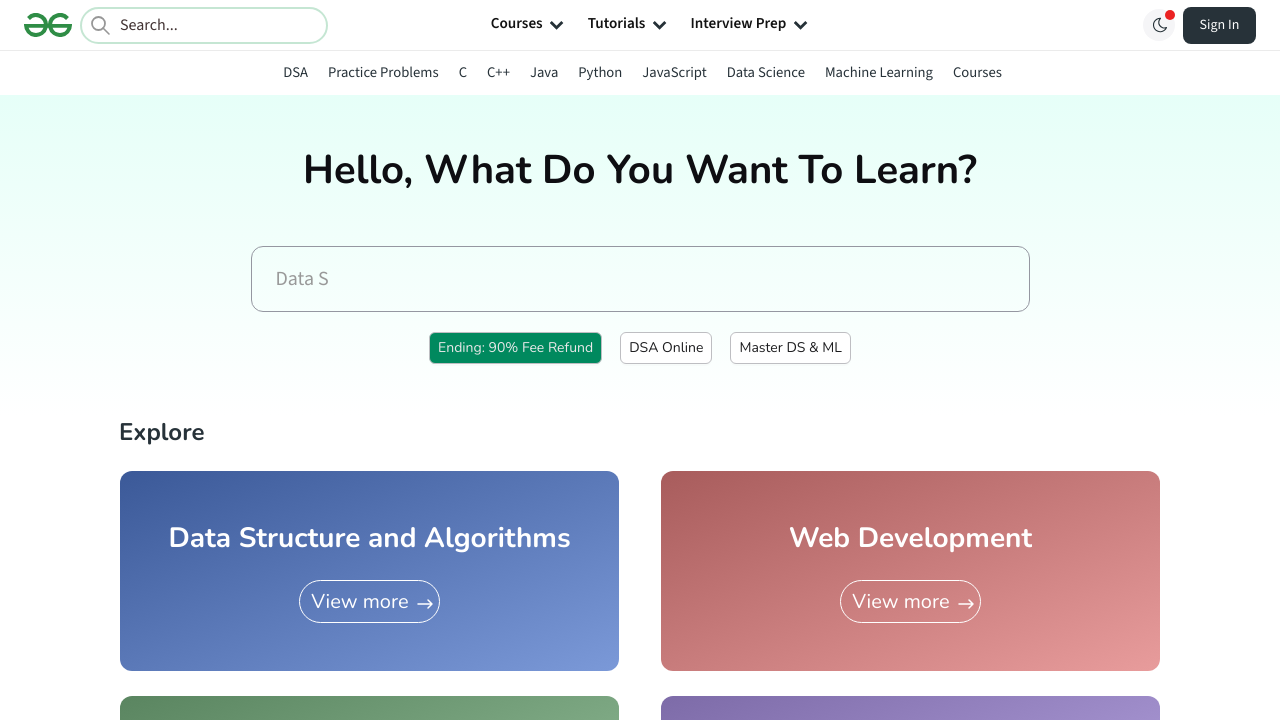

Retrieved page title: GeeksforGeeks | Your All-in-One Learning Portal
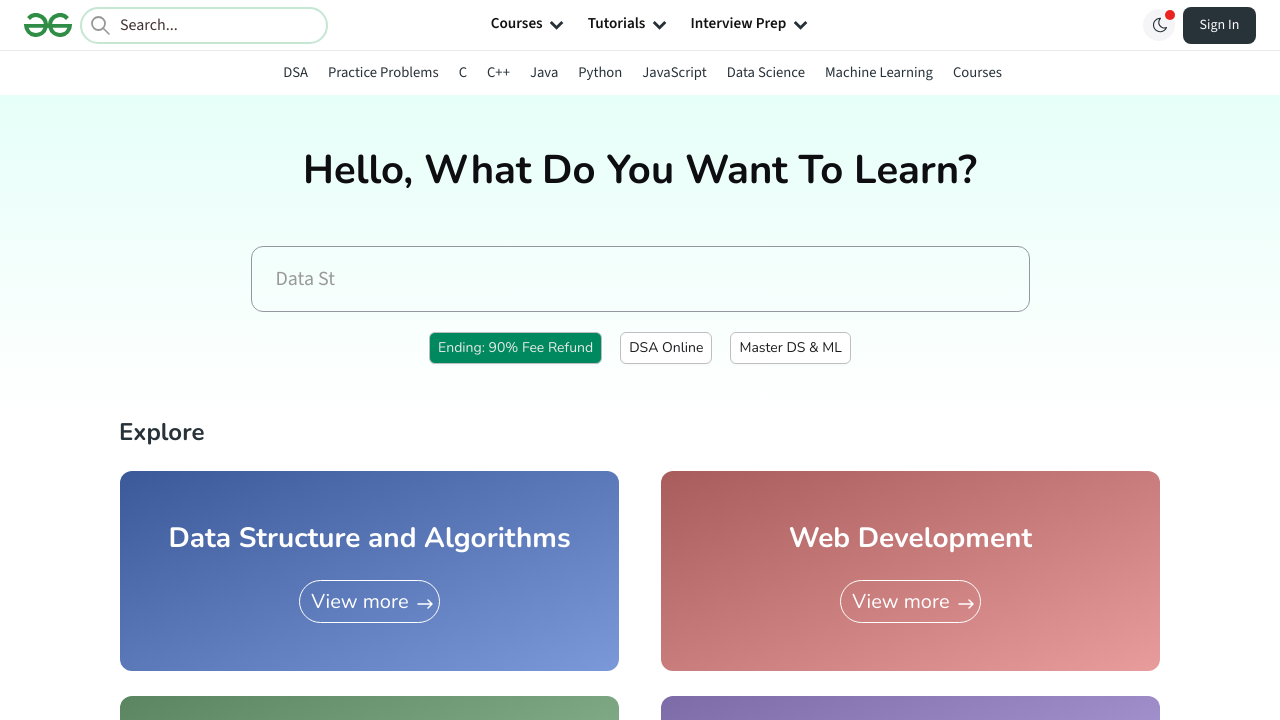

Printed page title to console
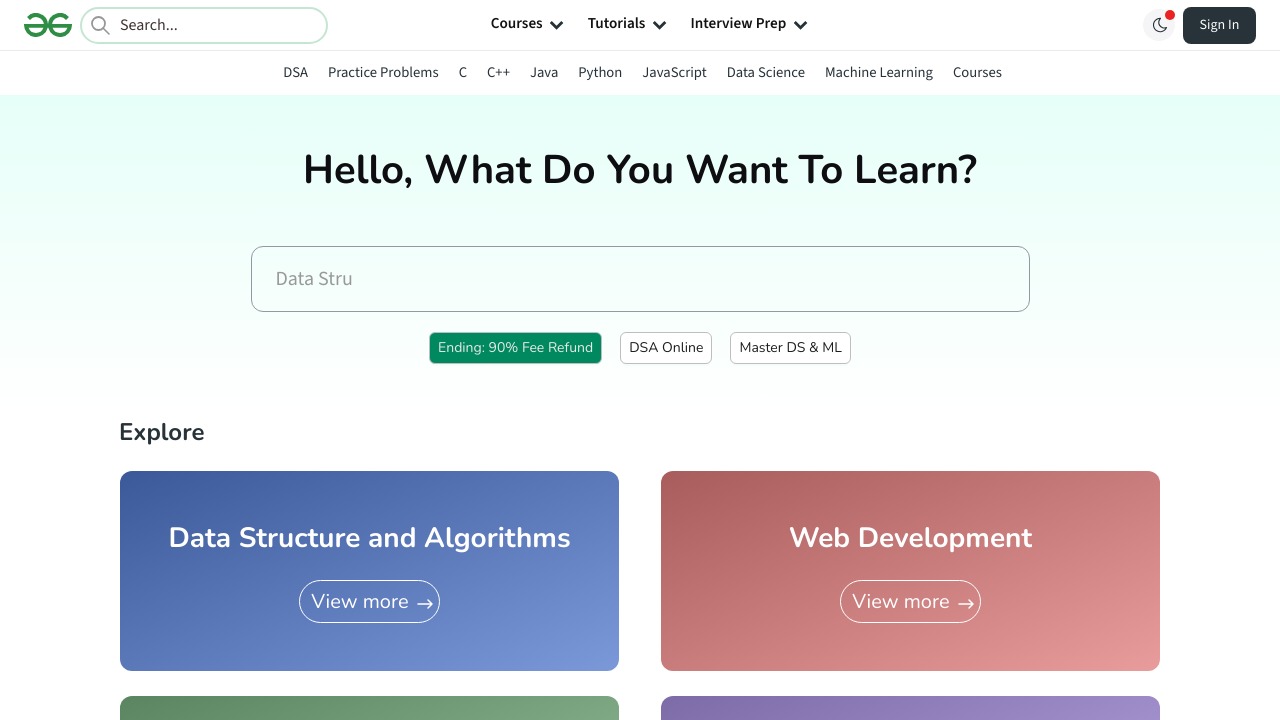

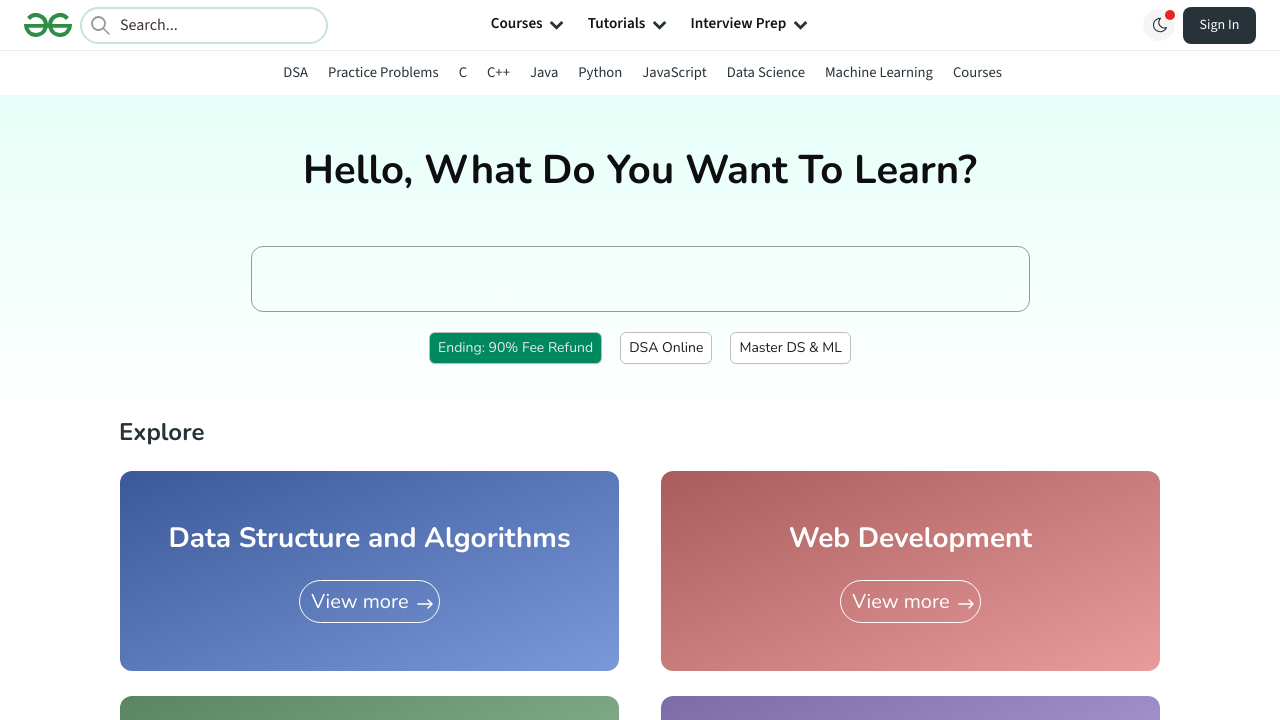